Tests that the Clear completed button displays correct text after marking an item complete

Starting URL: https://demo.playwright.dev/todomvc

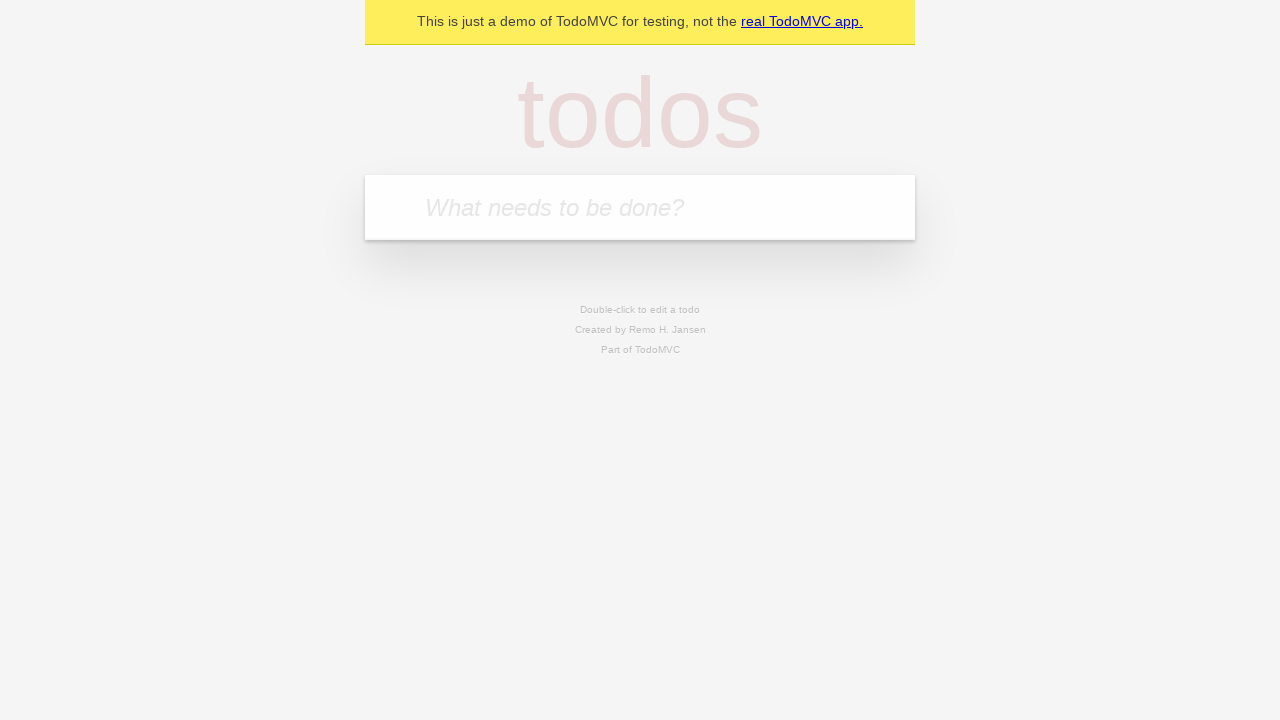

Filled input field with first todo 'buy some cheese' on internal:attr=[placeholder="What needs to be done?"i]
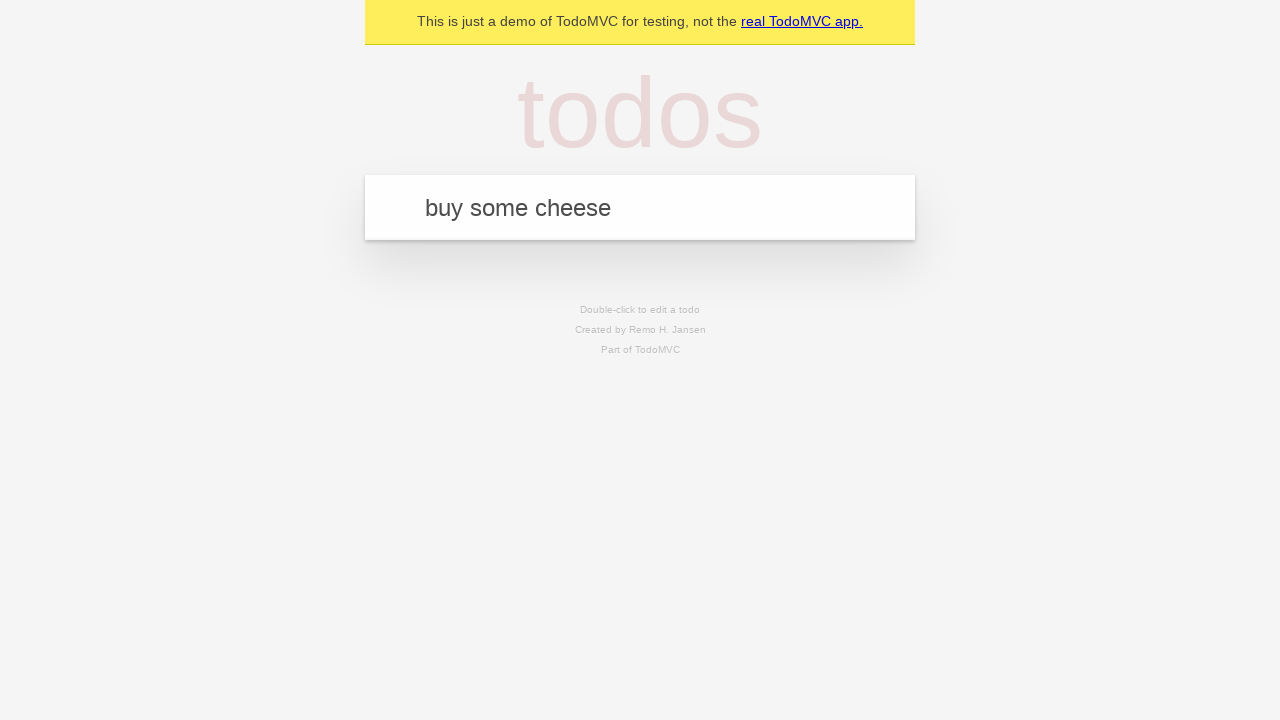

Pressed Enter to add first todo on internal:attr=[placeholder="What needs to be done?"i]
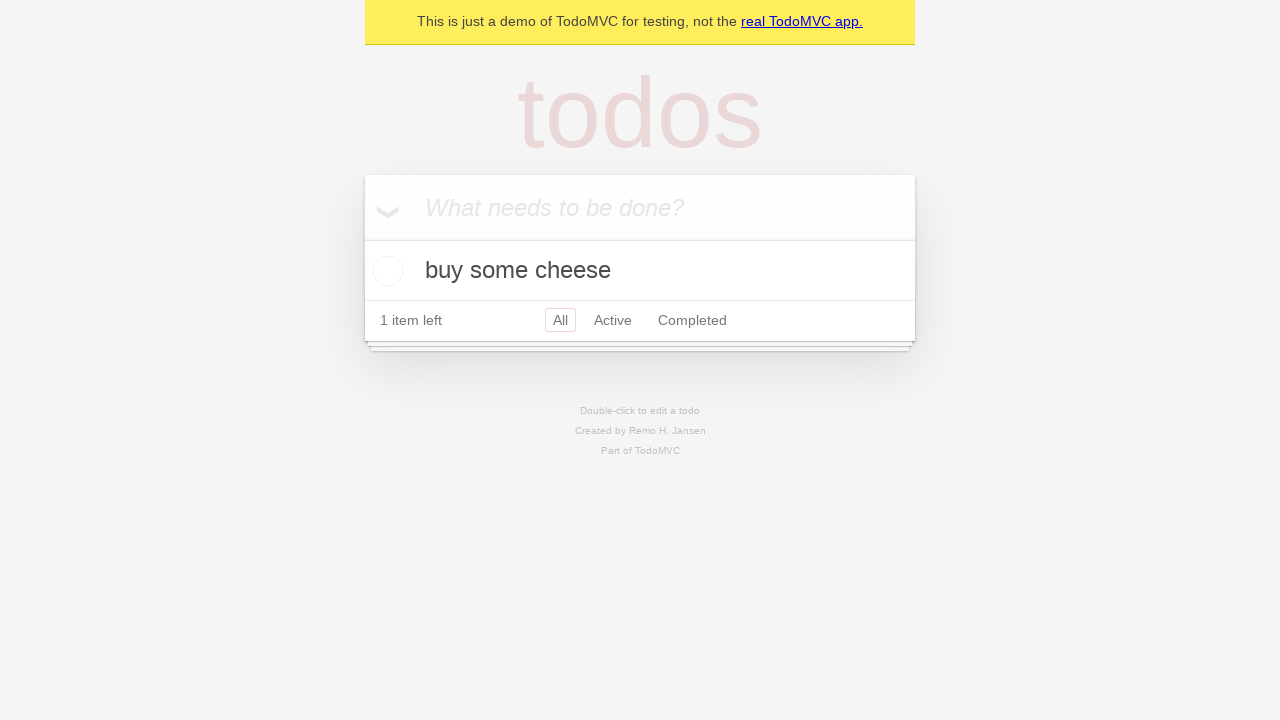

Filled input field with second todo 'feed the cat' on internal:attr=[placeholder="What needs to be done?"i]
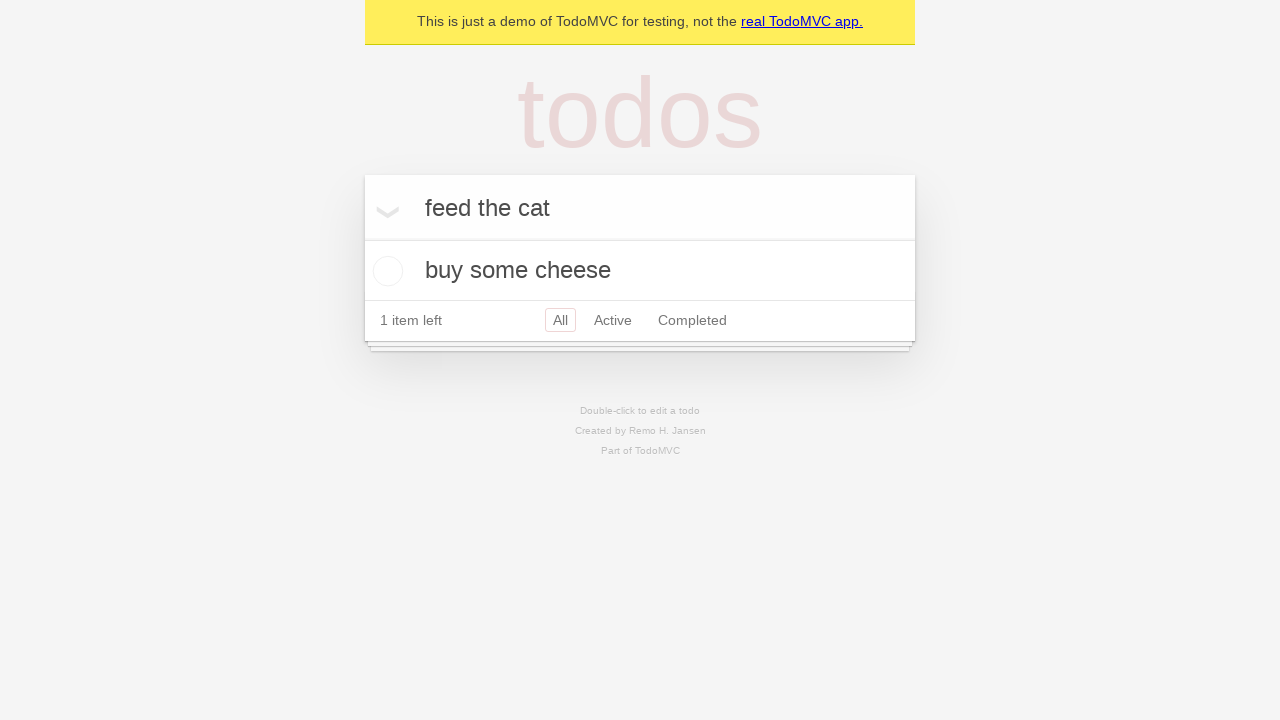

Pressed Enter to add second todo on internal:attr=[placeholder="What needs to be done?"i]
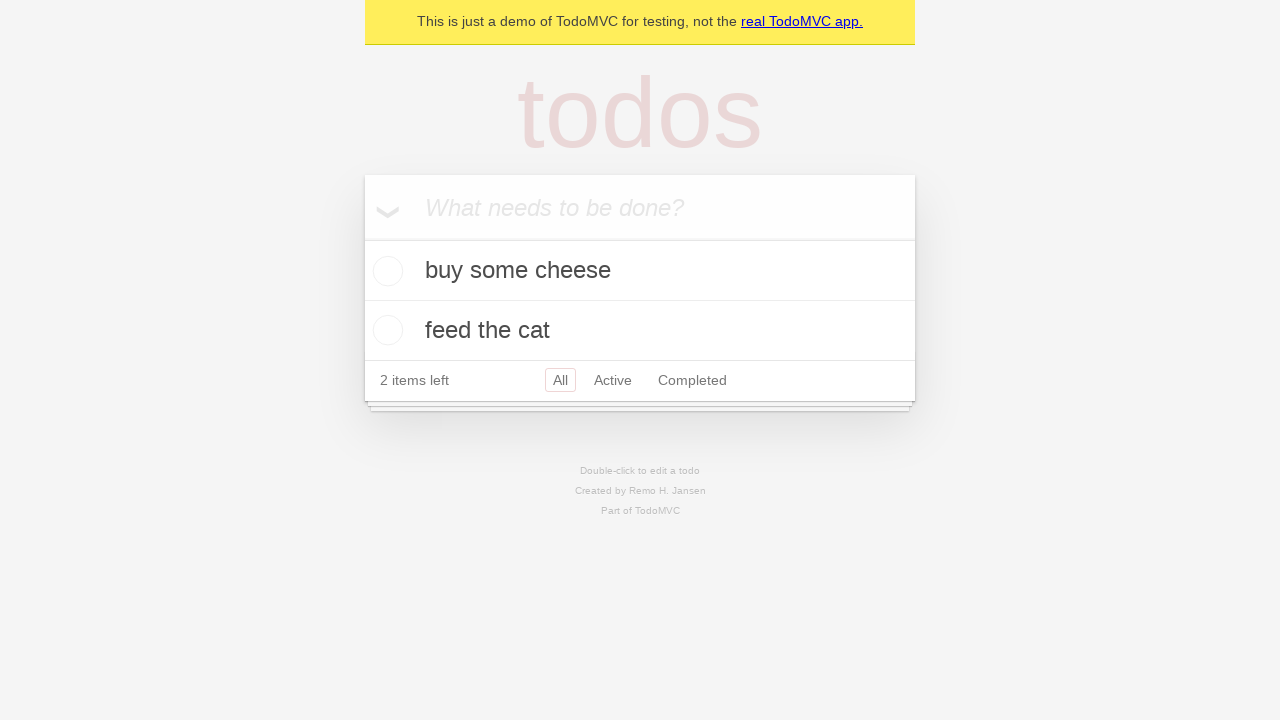

Filled input field with third todo 'book a doctors appointment' on internal:attr=[placeholder="What needs to be done?"i]
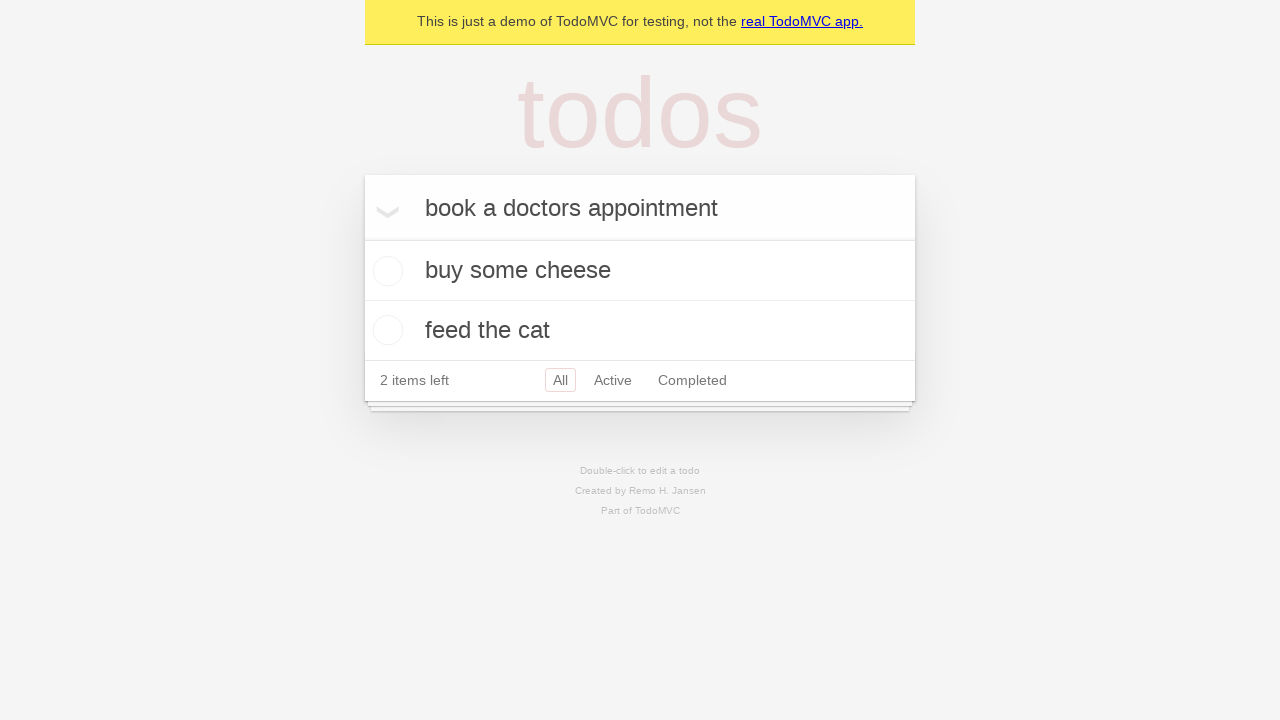

Pressed Enter to add third todo on internal:attr=[placeholder="What needs to be done?"i]
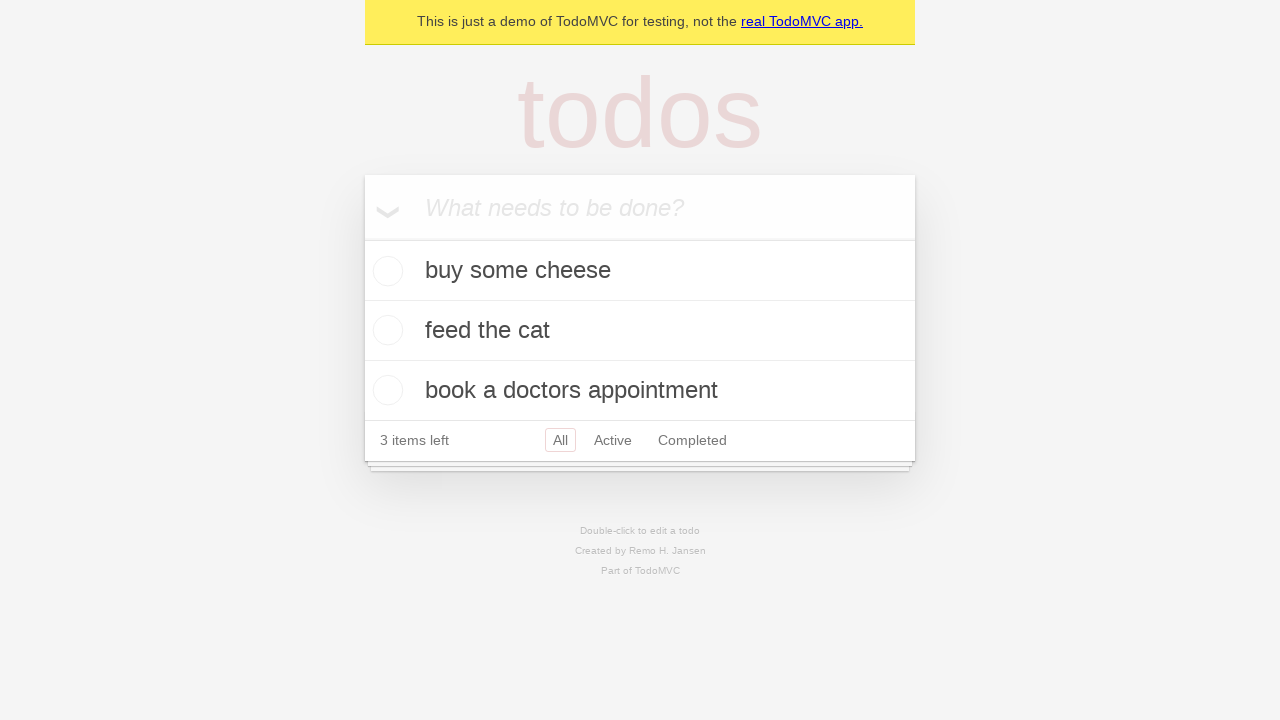

Checked the first todo item as complete at (385, 271) on .todo-list li .toggle >> nth=0
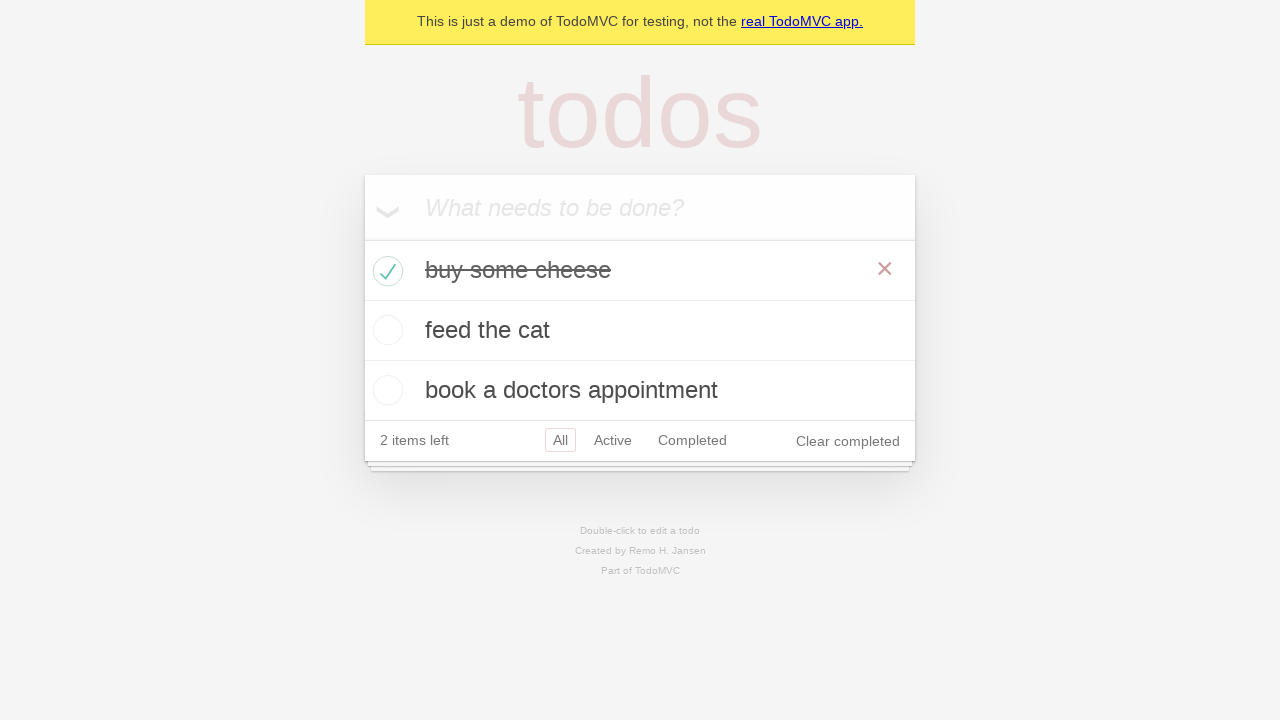

Waited for 'Clear completed' button to appear
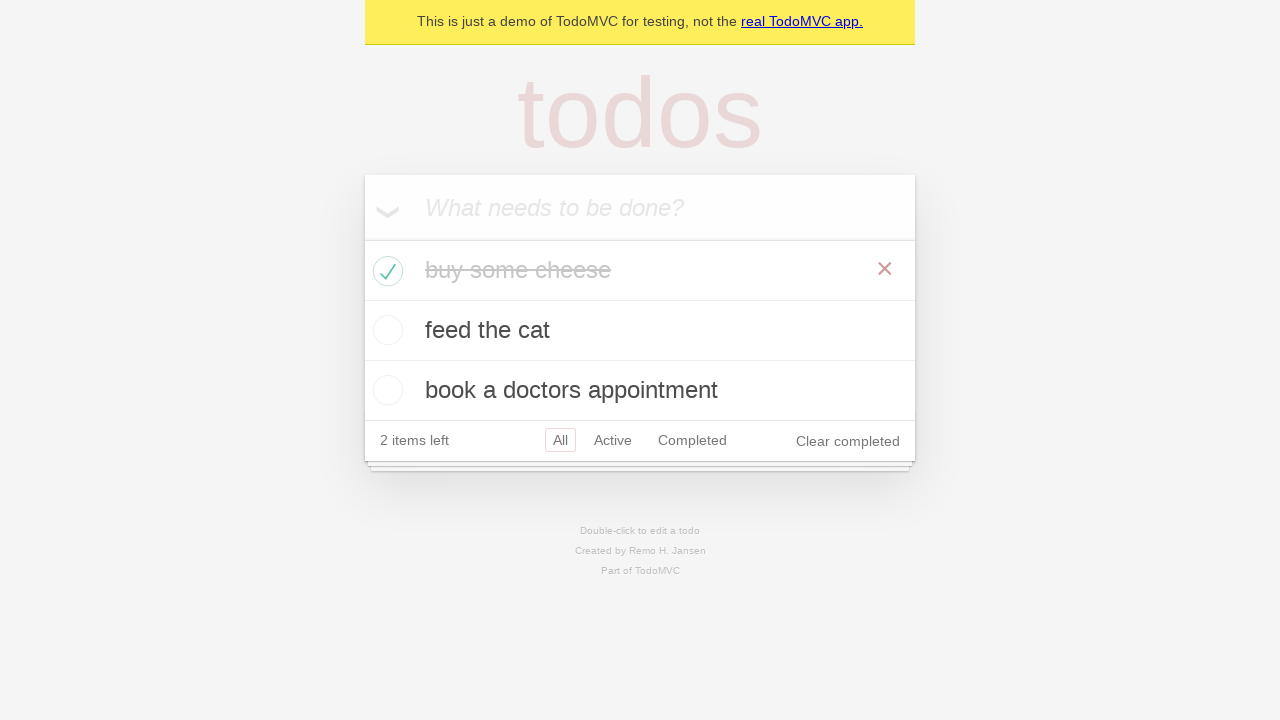

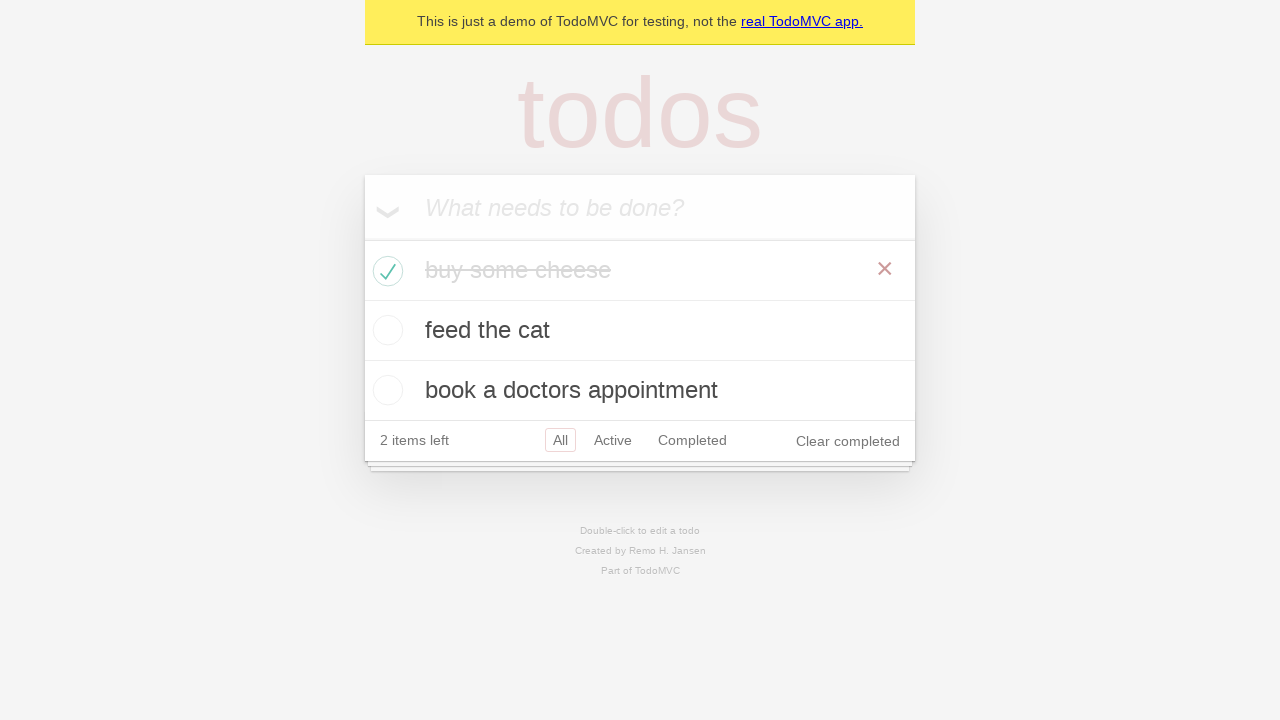